Tests radio button mutual exclusivity by clicking each enabled radio button and verifying only one is selected at a time

Starting URL: https://qa-practice.netlify.app/radiobuttons

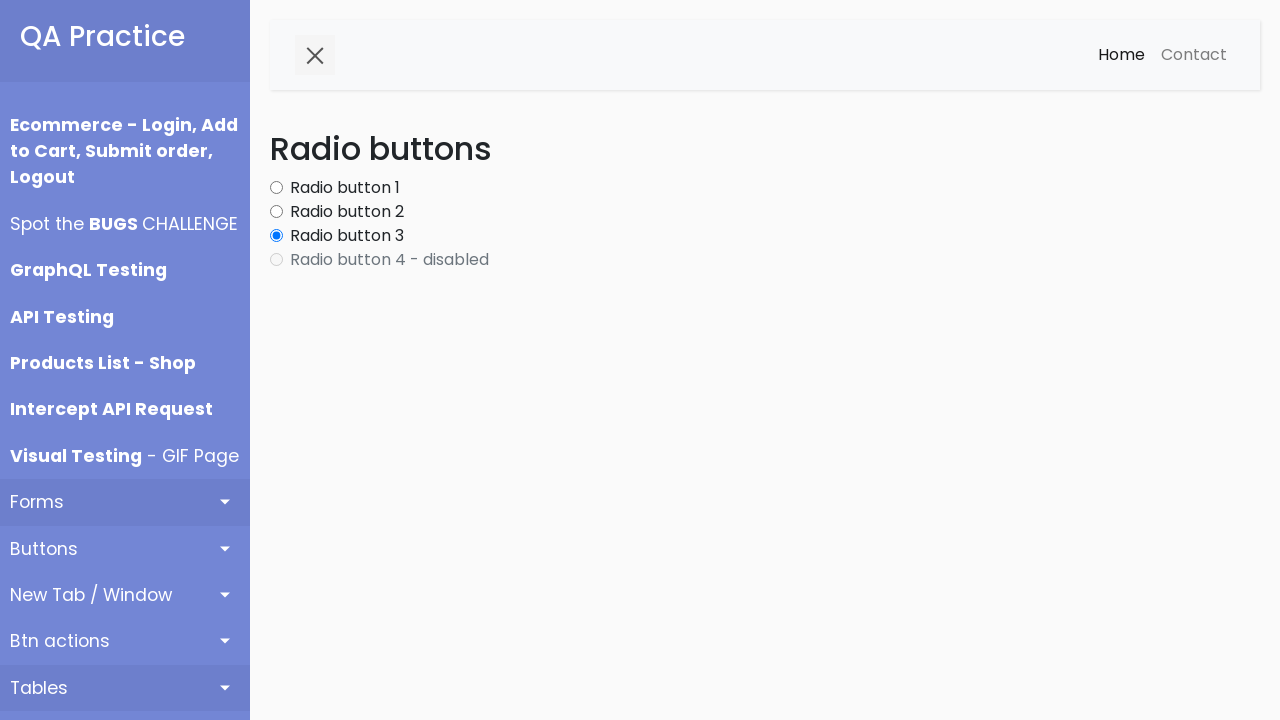

Waited for radio buttons to load on the page
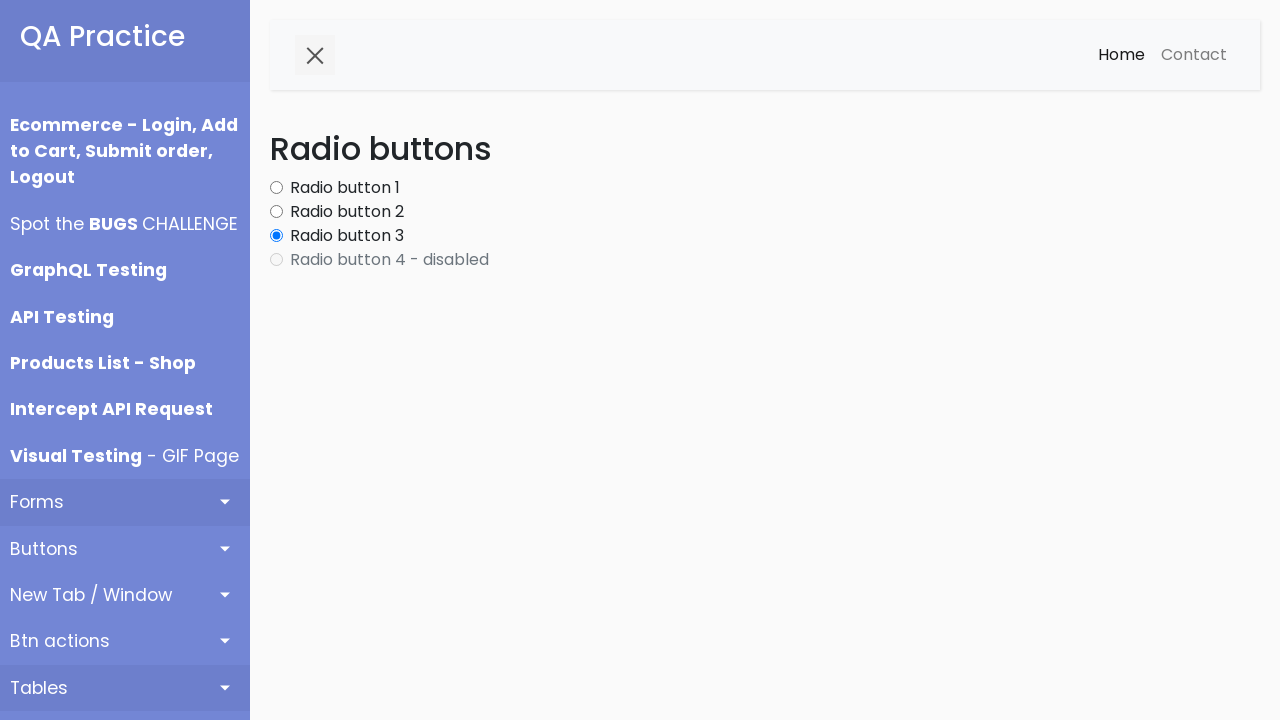

Located all radio button elements
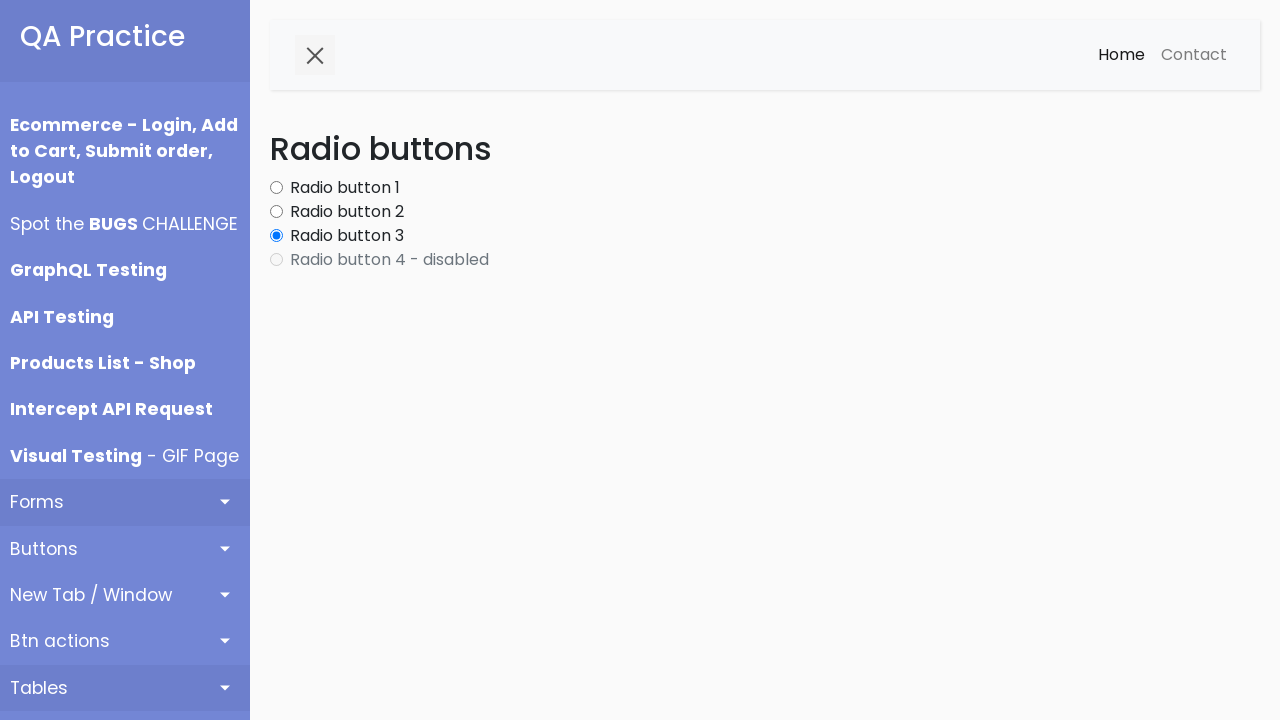

Found 4 radio buttons in total
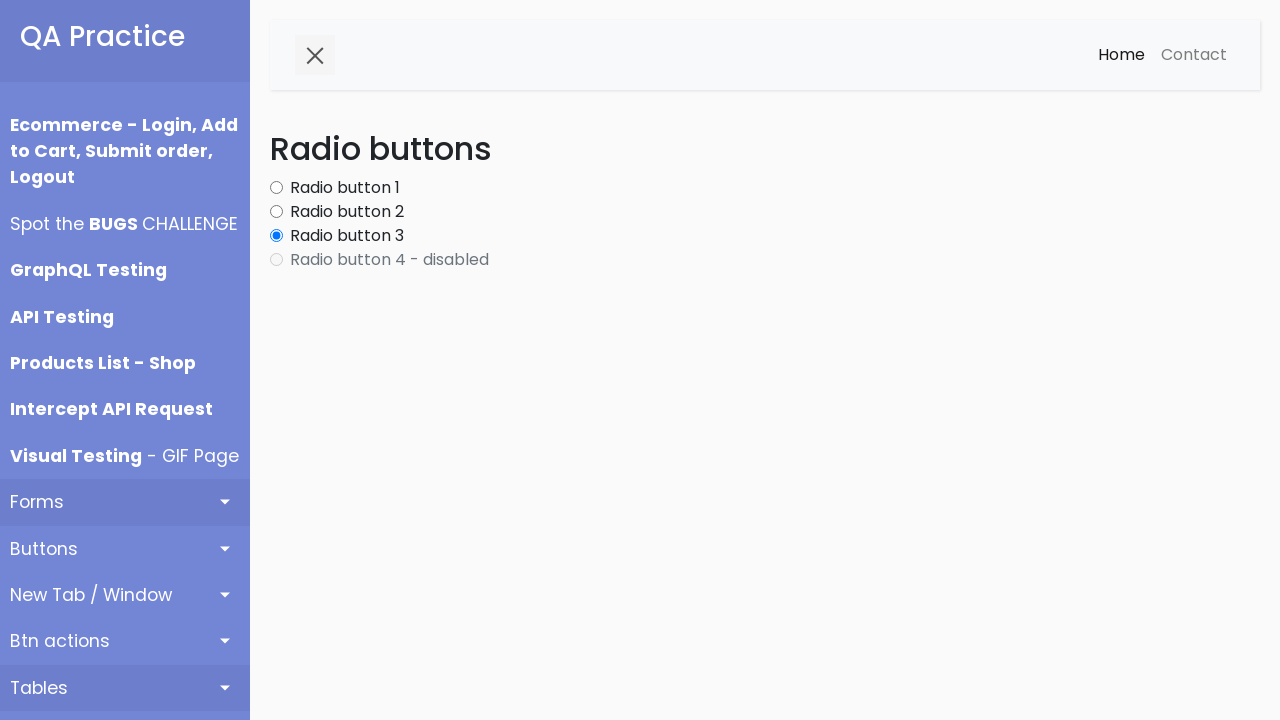

Selected radio button at index 0 to test
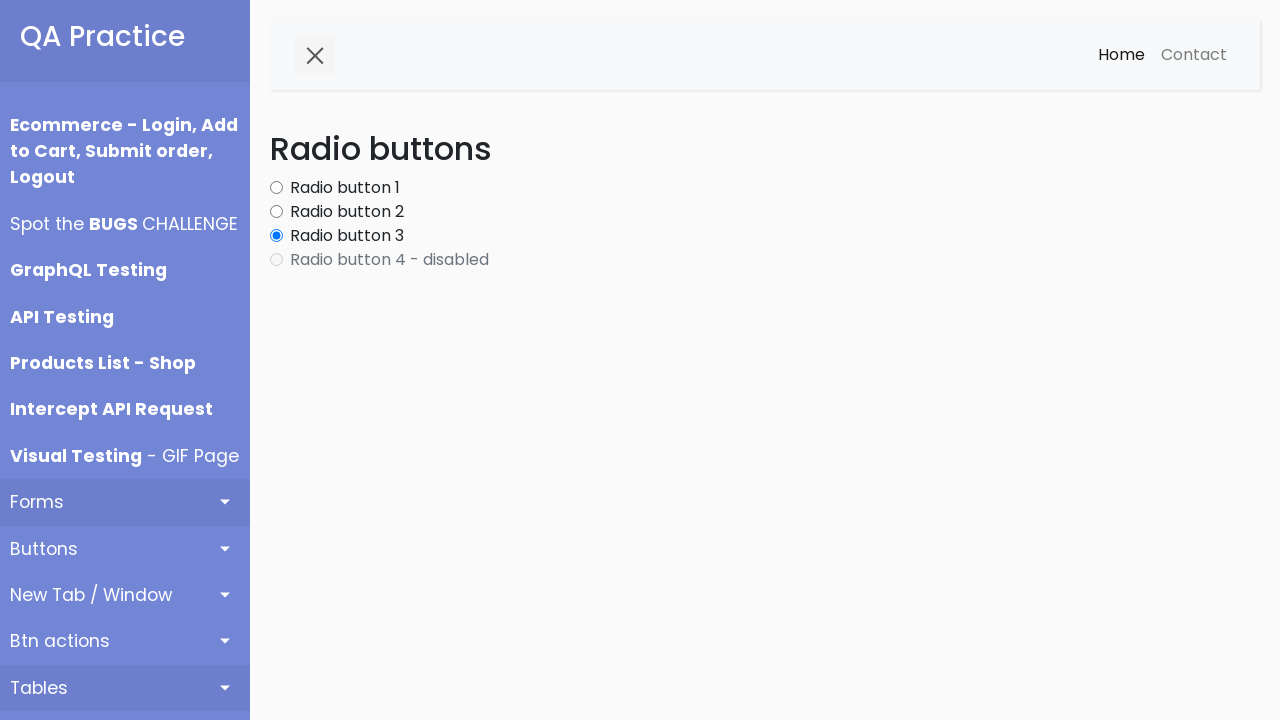

Clicked enabled radio button at index 0 at (276, 188) on #content input[type='radio'] >> nth=0
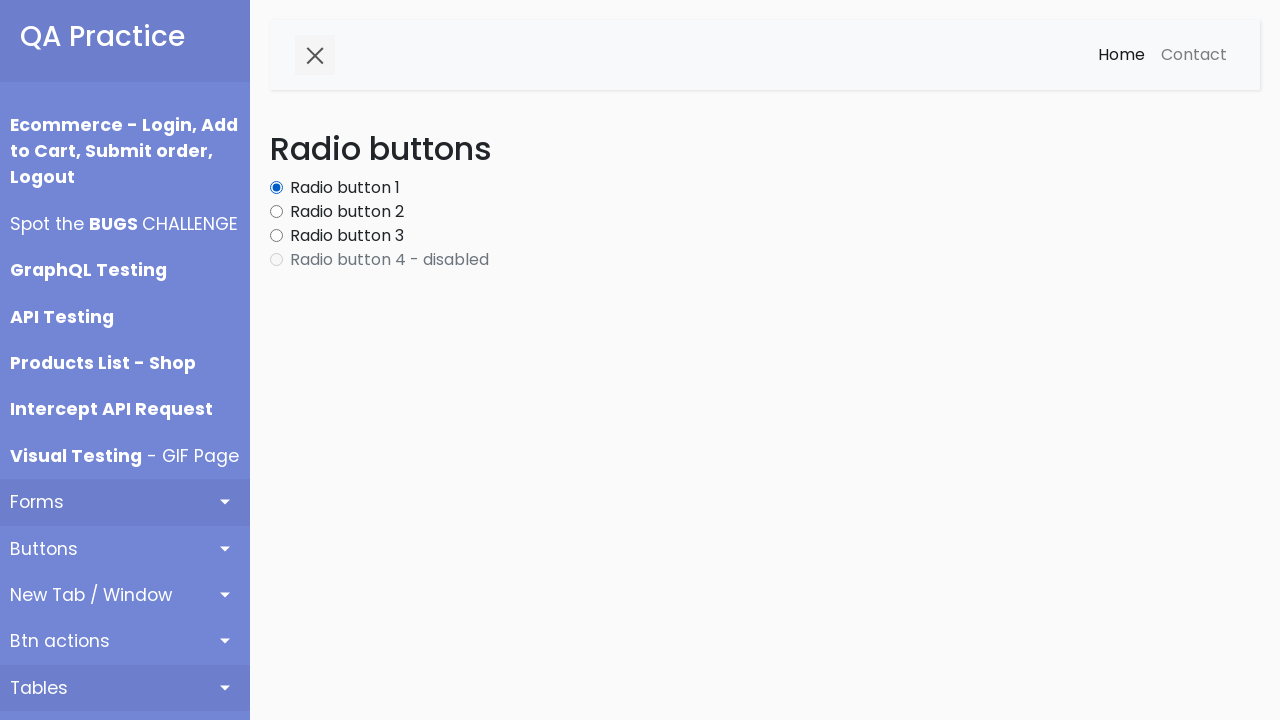

Verified radio button at index 0 is selected
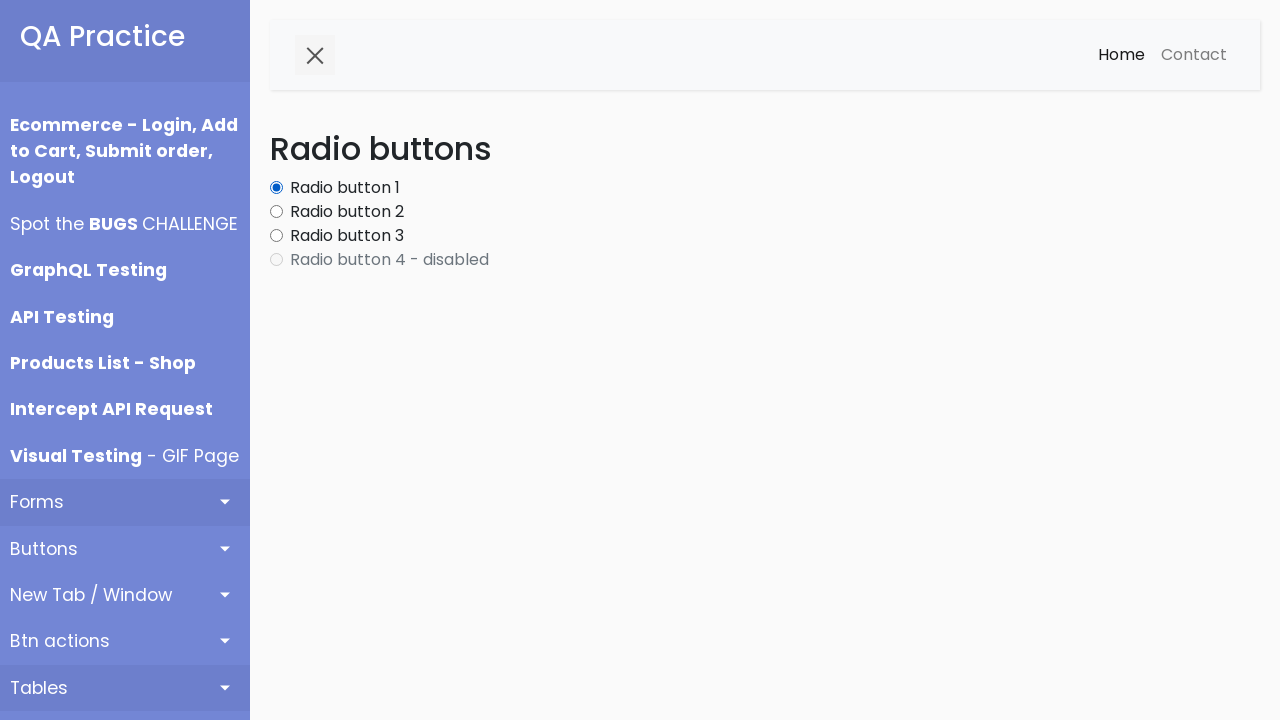

Verified all other radio buttons are deselected when radio button 0 is selected (mutual exclusivity test passed)
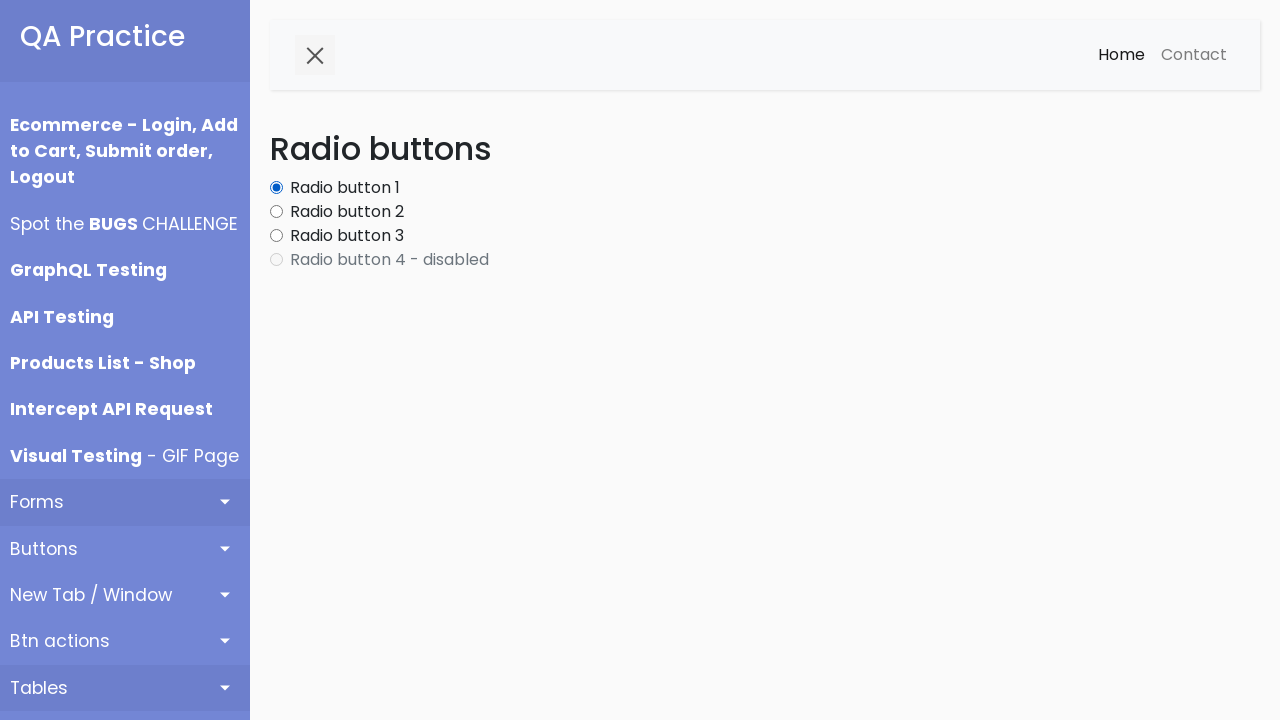

Selected radio button at index 1 to test
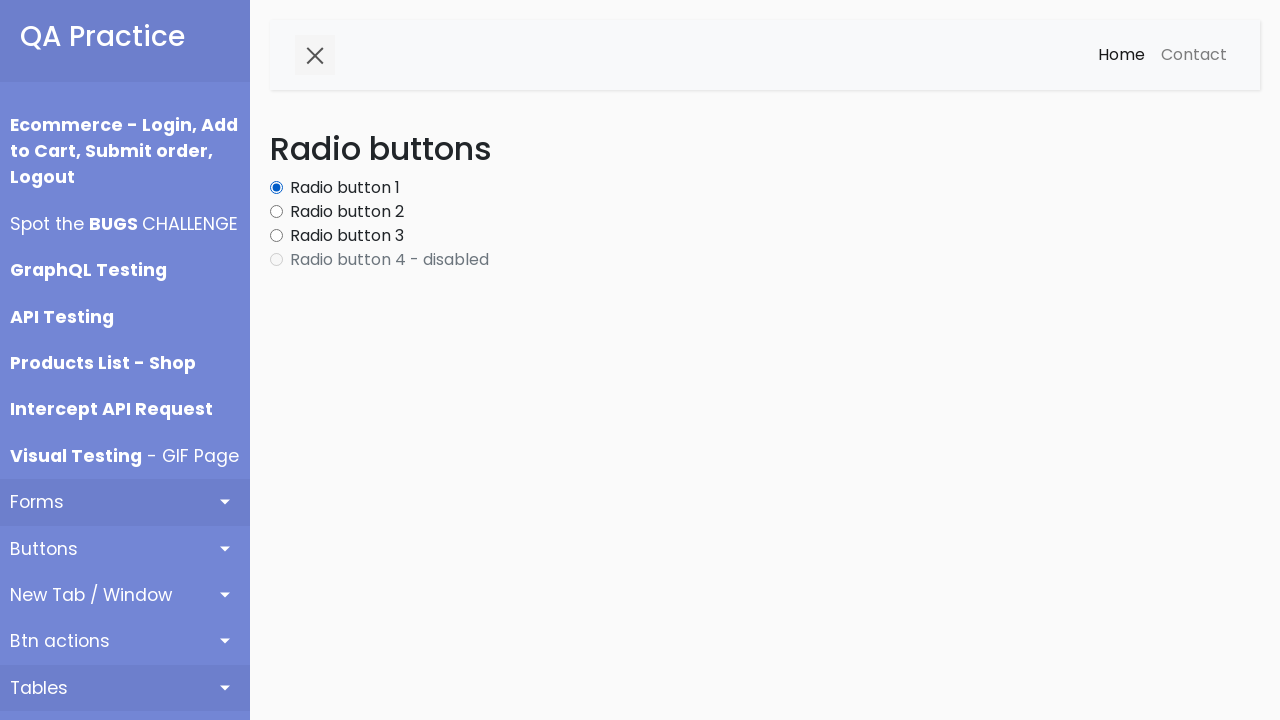

Clicked enabled radio button at index 1 at (276, 212) on #content input[type='radio'] >> nth=1
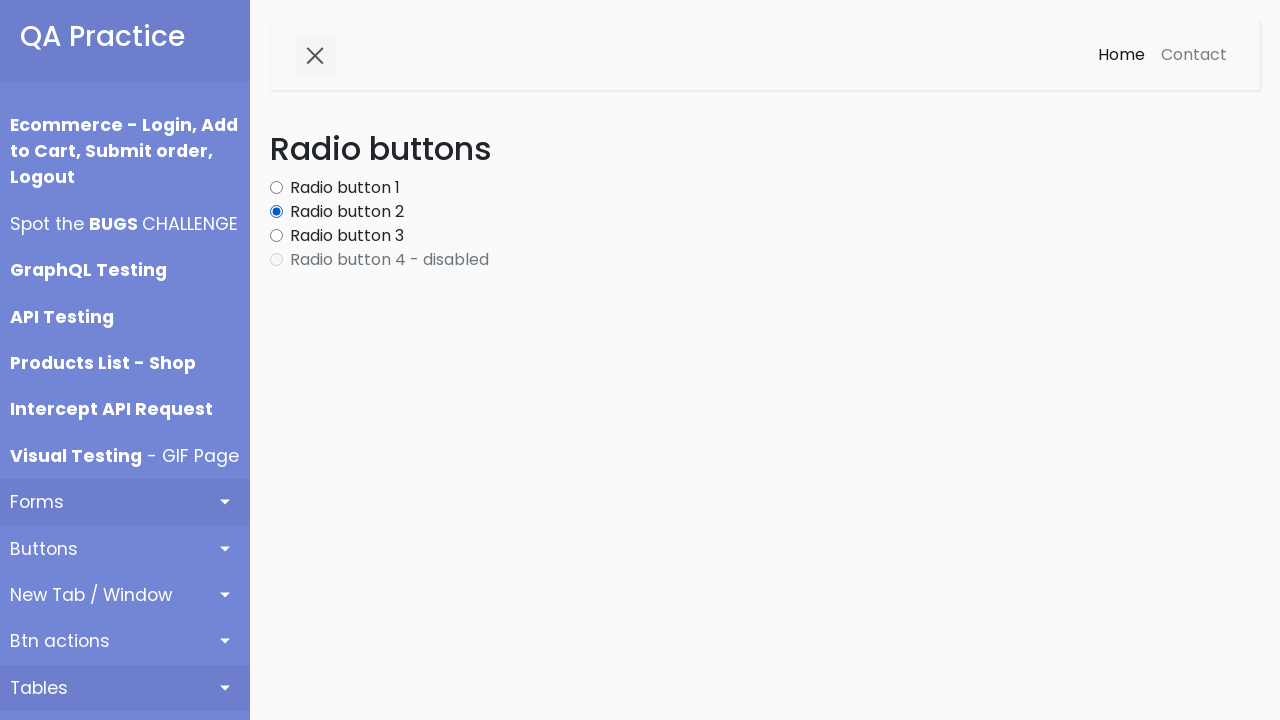

Verified radio button at index 1 is selected
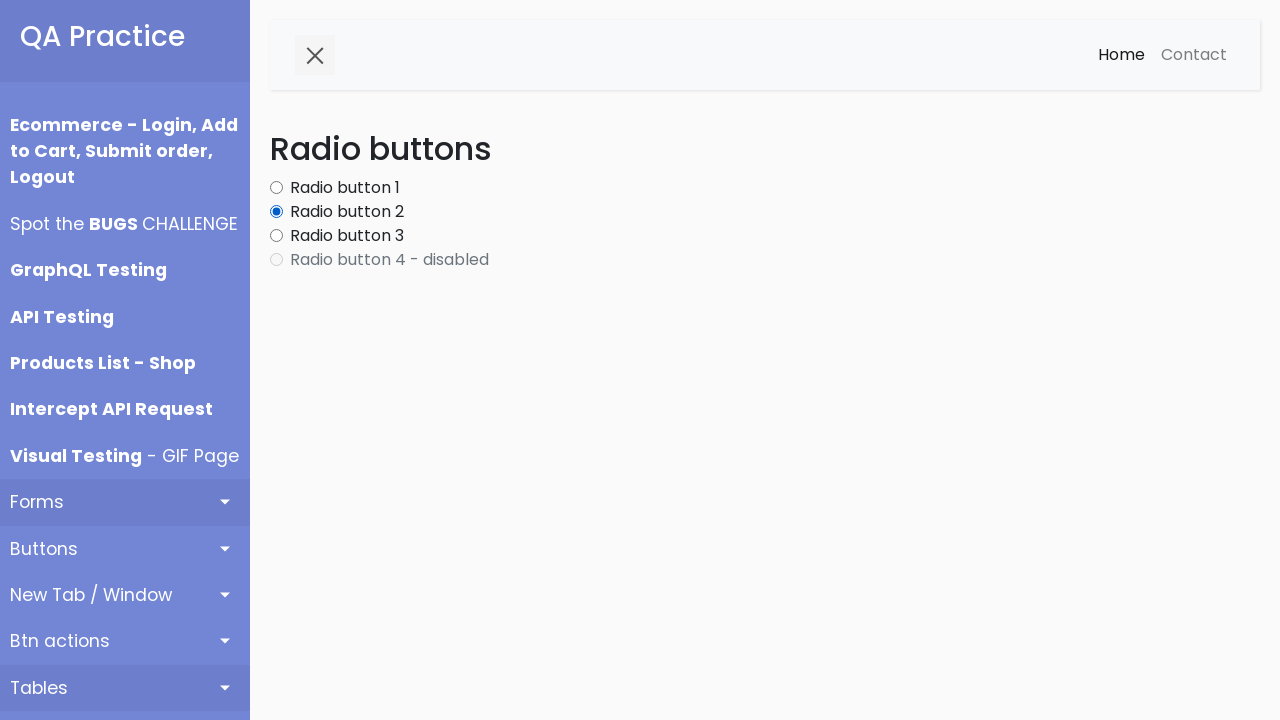

Verified all other radio buttons are deselected when radio button 1 is selected (mutual exclusivity test passed)
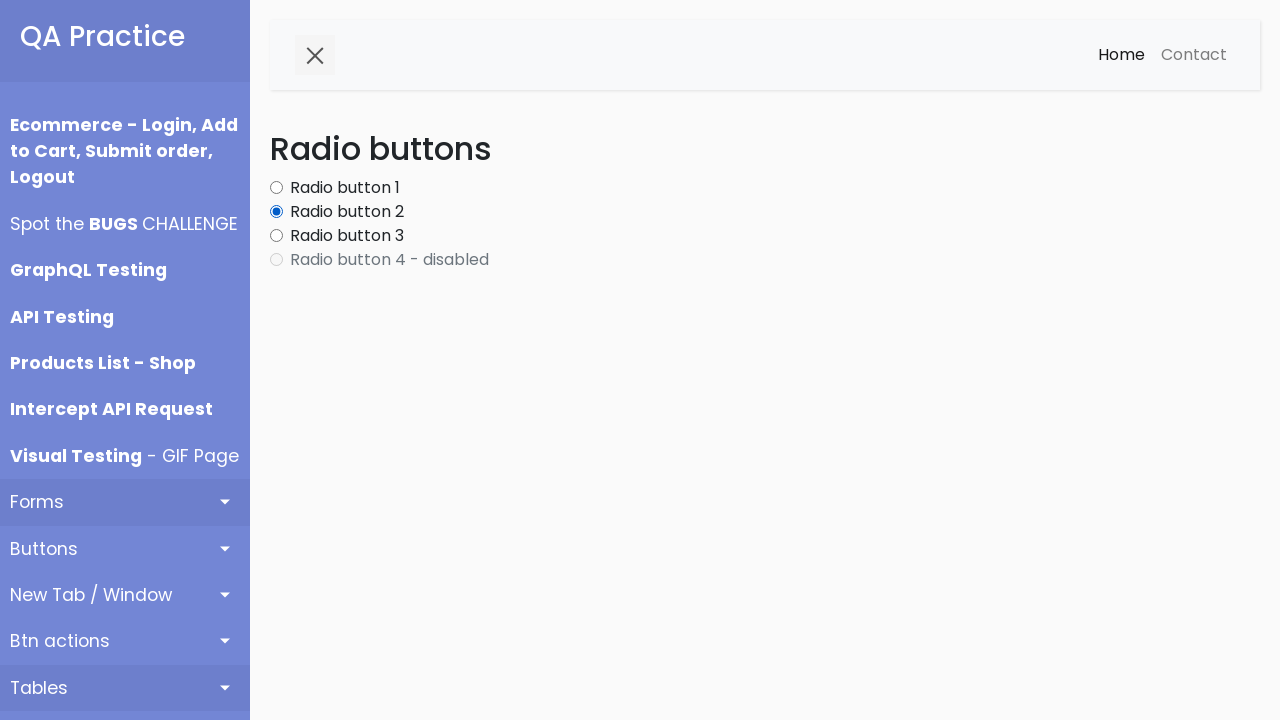

Selected radio button at index 2 to test
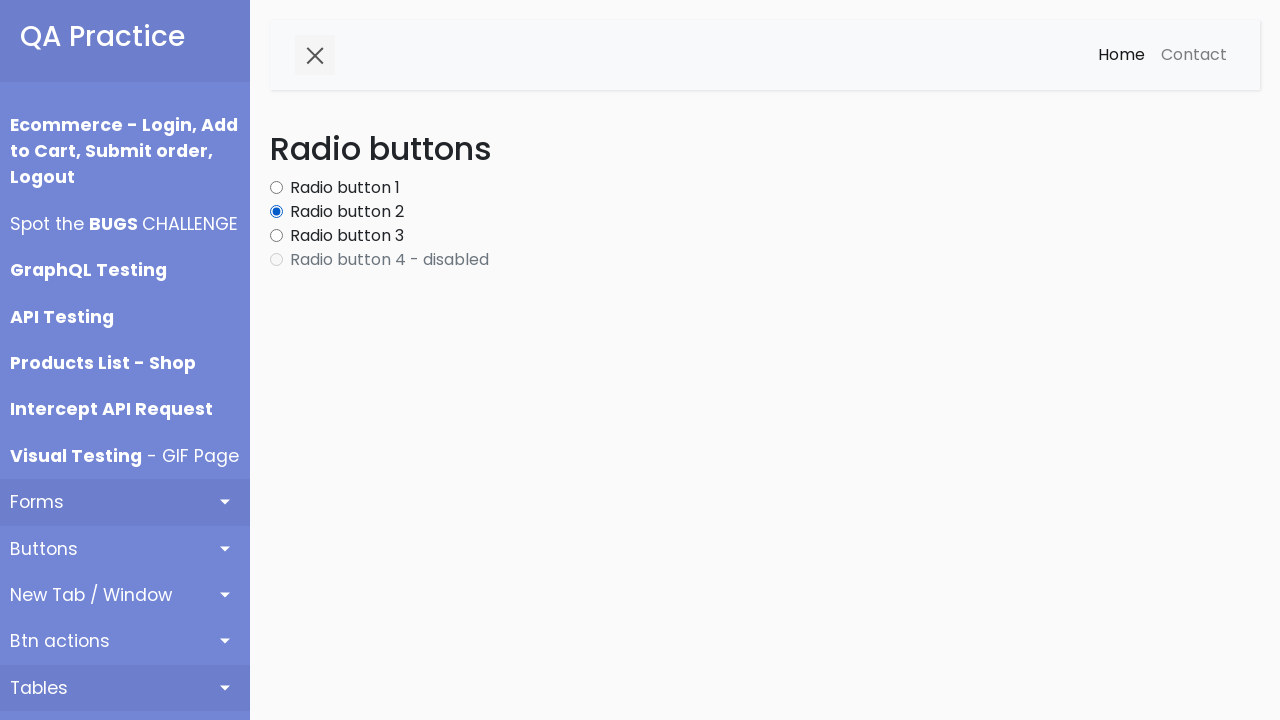

Clicked enabled radio button at index 2 at (276, 236) on #content input[type='radio'] >> nth=2
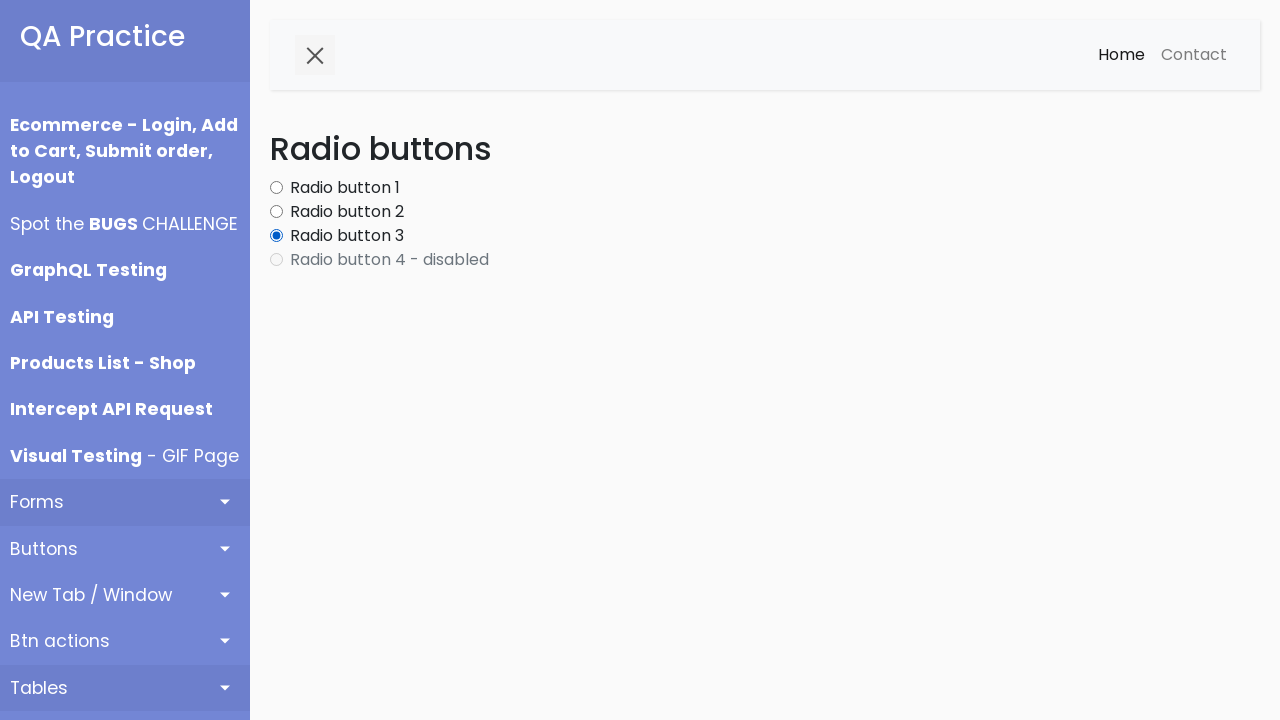

Verified radio button at index 2 is selected
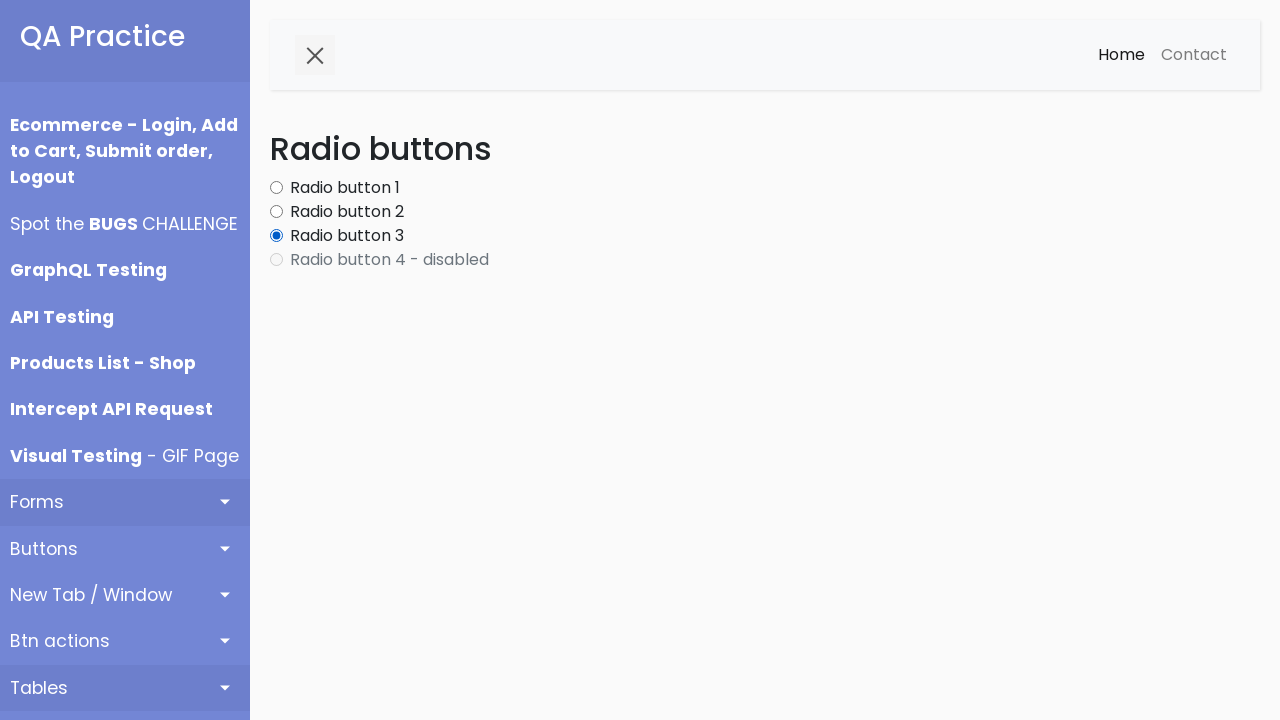

Verified all other radio buttons are deselected when radio button 2 is selected (mutual exclusivity test passed)
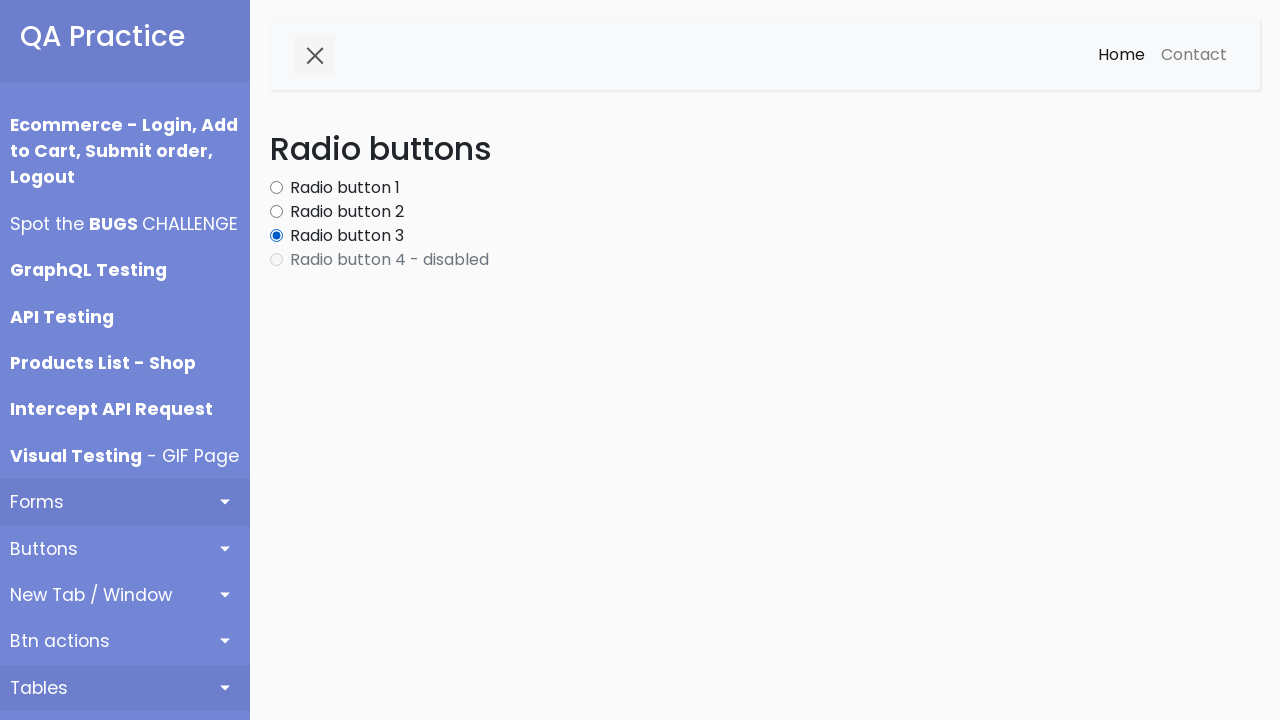

Selected radio button at index 3 to test
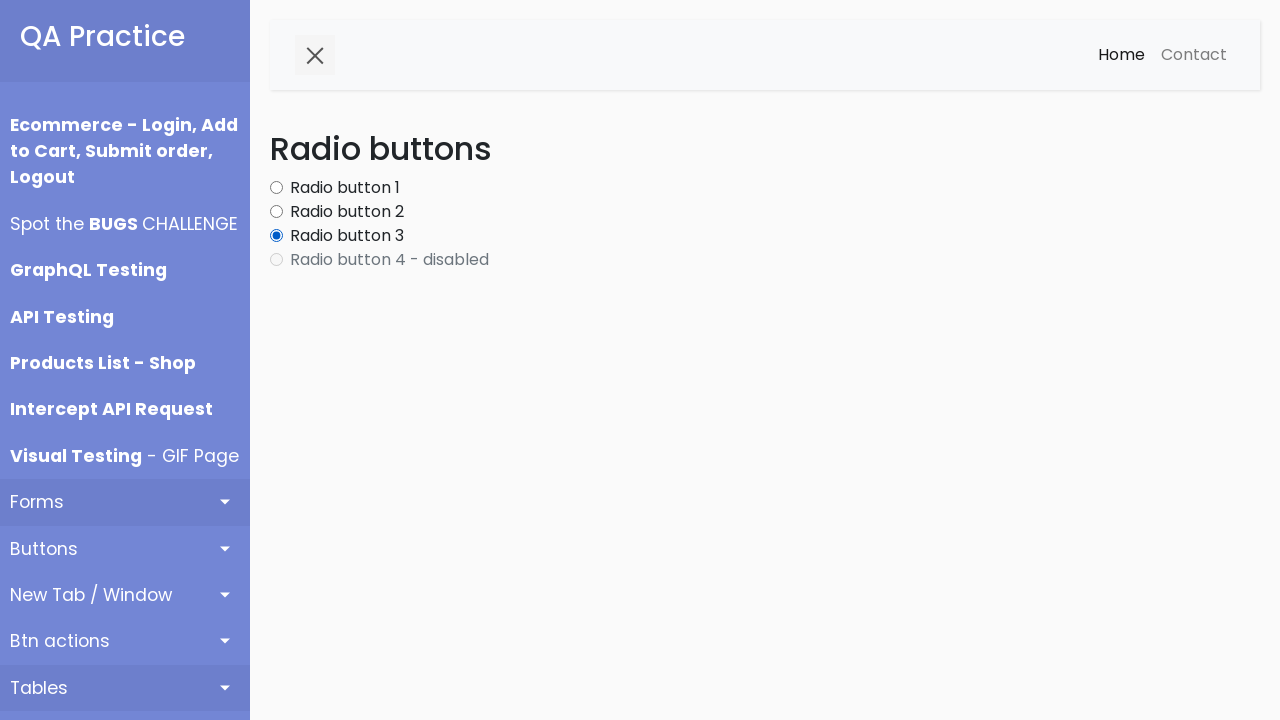

Skipped disabled radio button at index 3
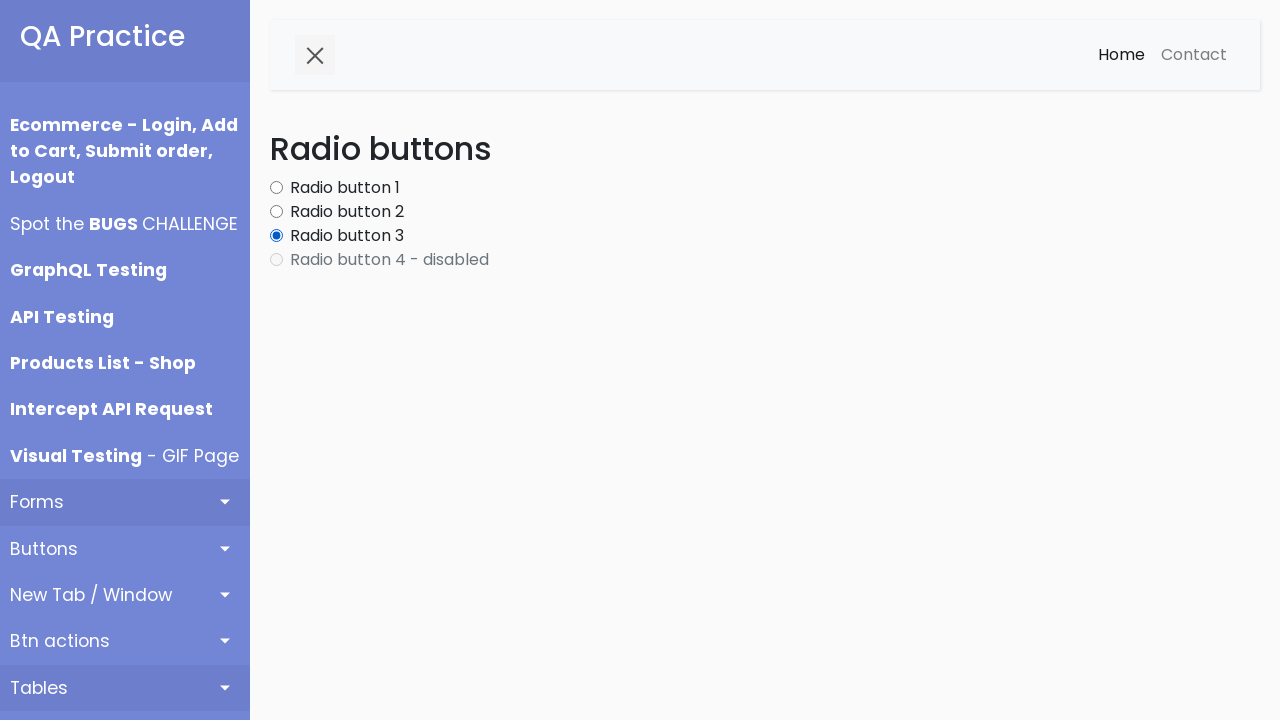

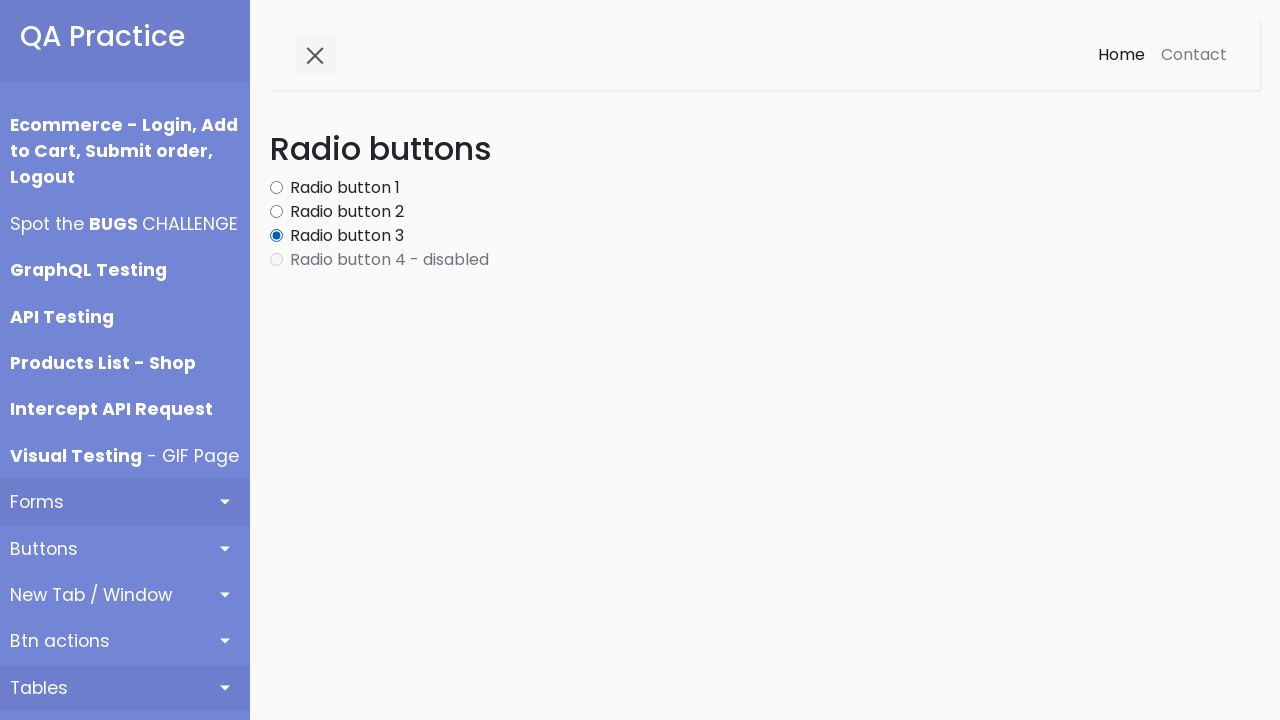